Tests adding todo items to the list by filling the input and pressing Enter, verifying items appear in the list

Starting URL: https://demo.playwright.dev/todomvc

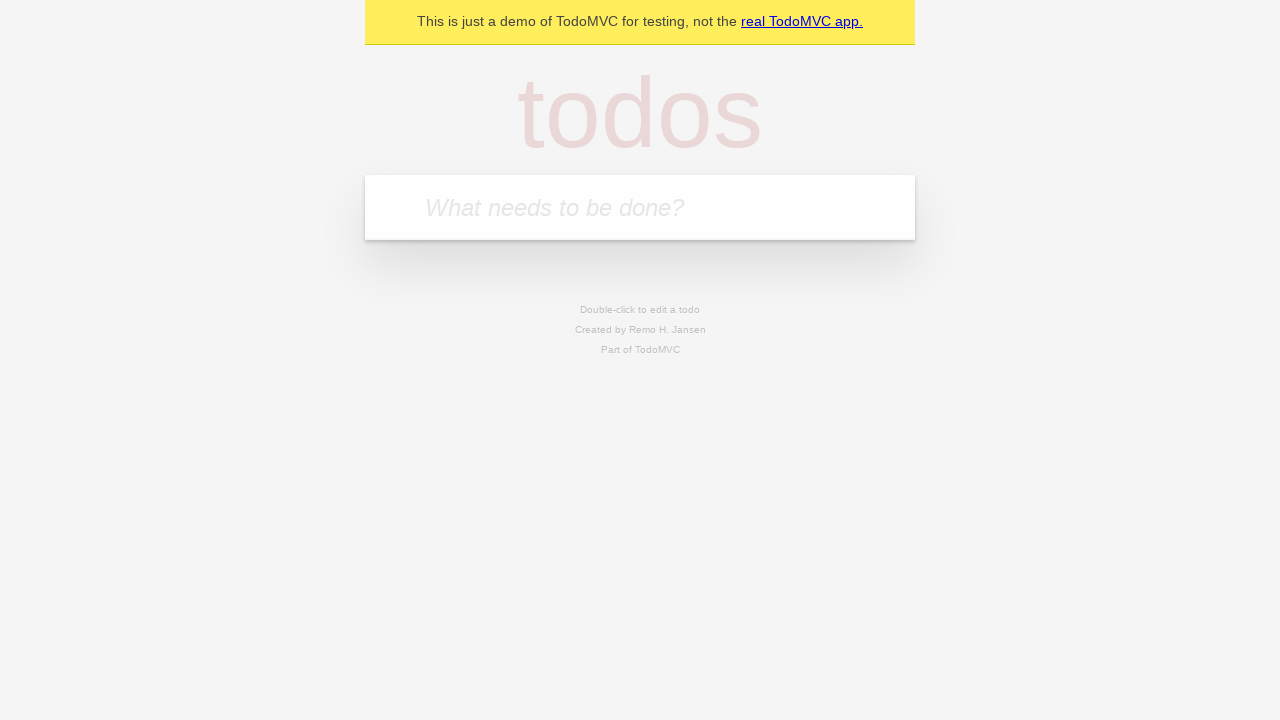

Filled new todo input with 'buy some cheese' on .new-todo
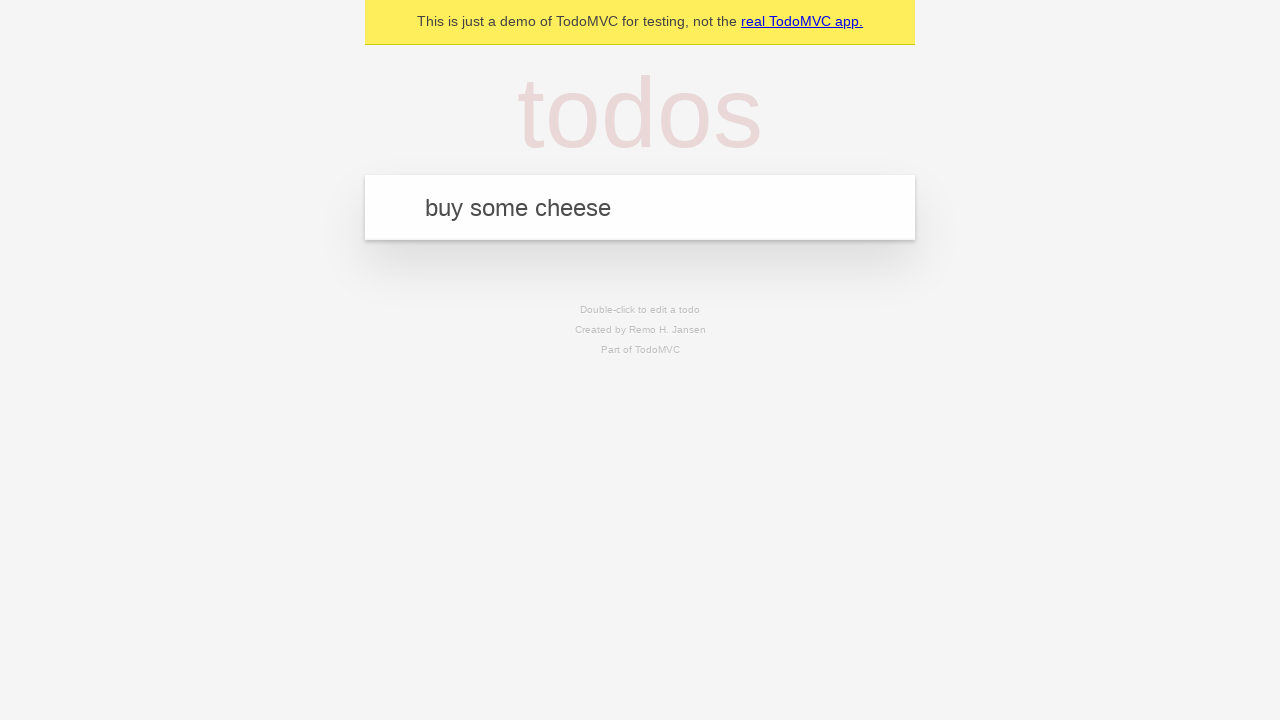

Pressed Enter to add first todo item on .new-todo
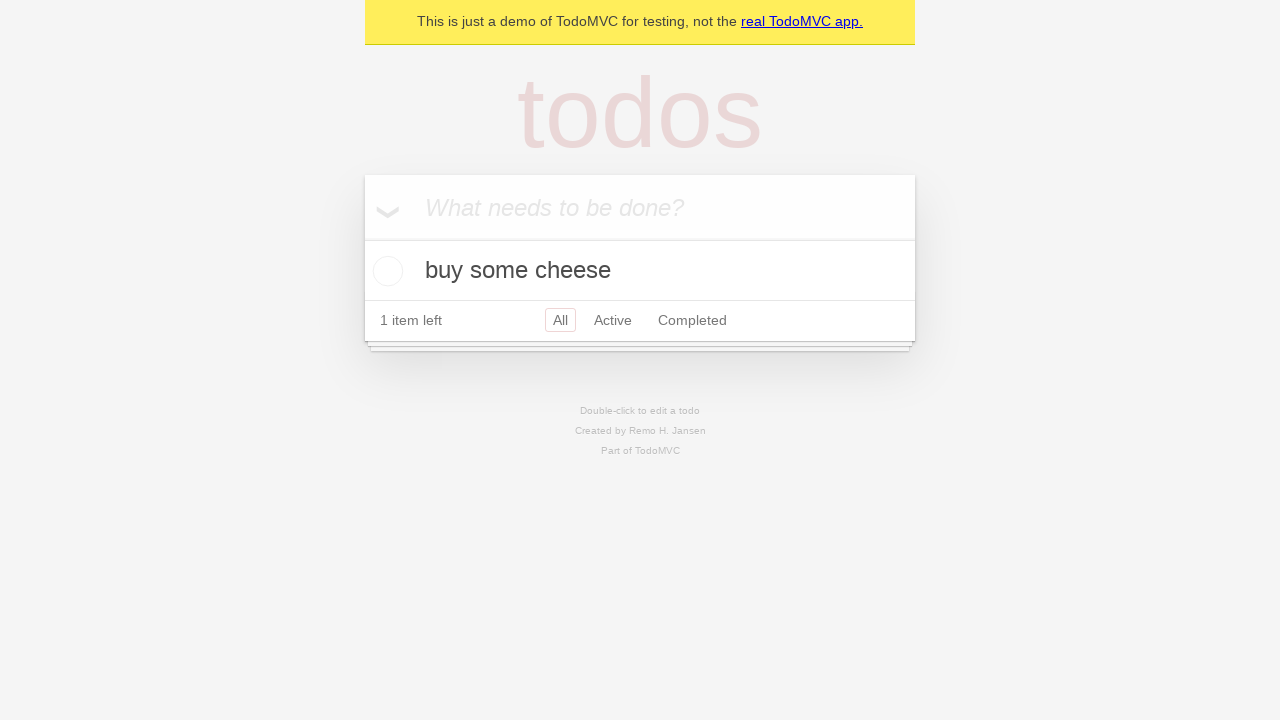

First todo item appeared in the list
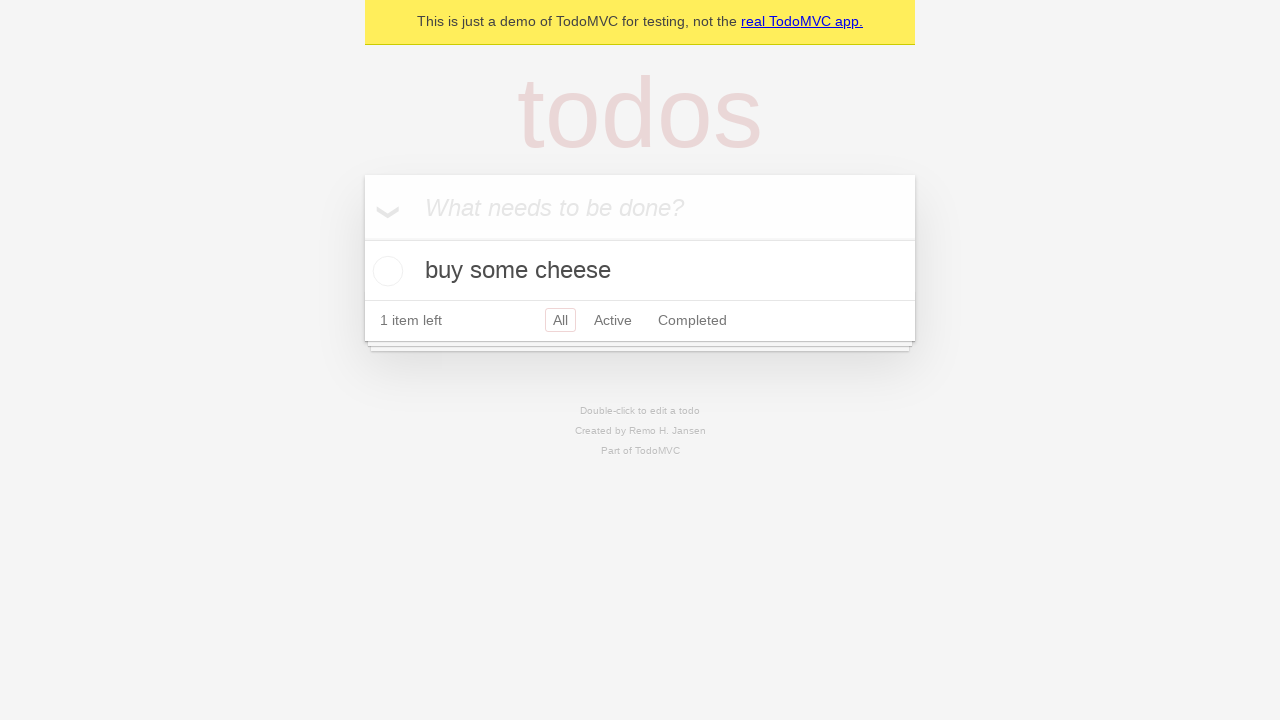

Filled new todo input with 'feed the cat' on .new-todo
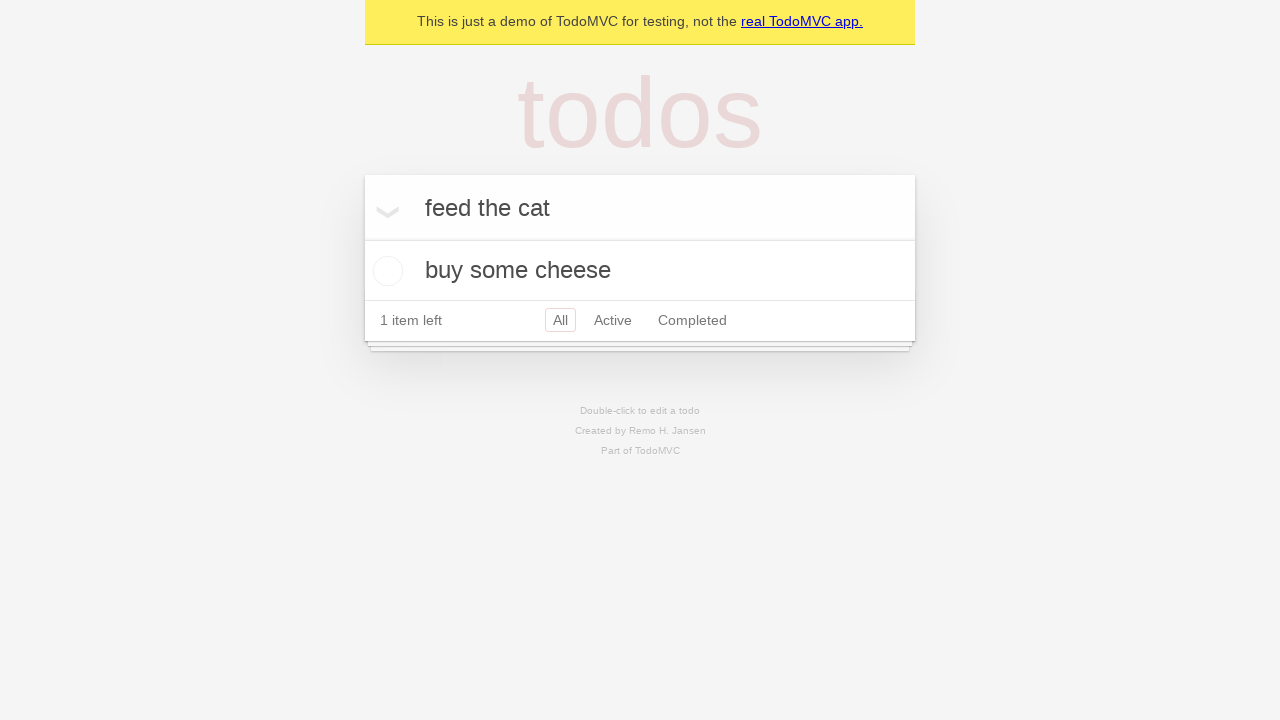

Pressed Enter to add second todo item on .new-todo
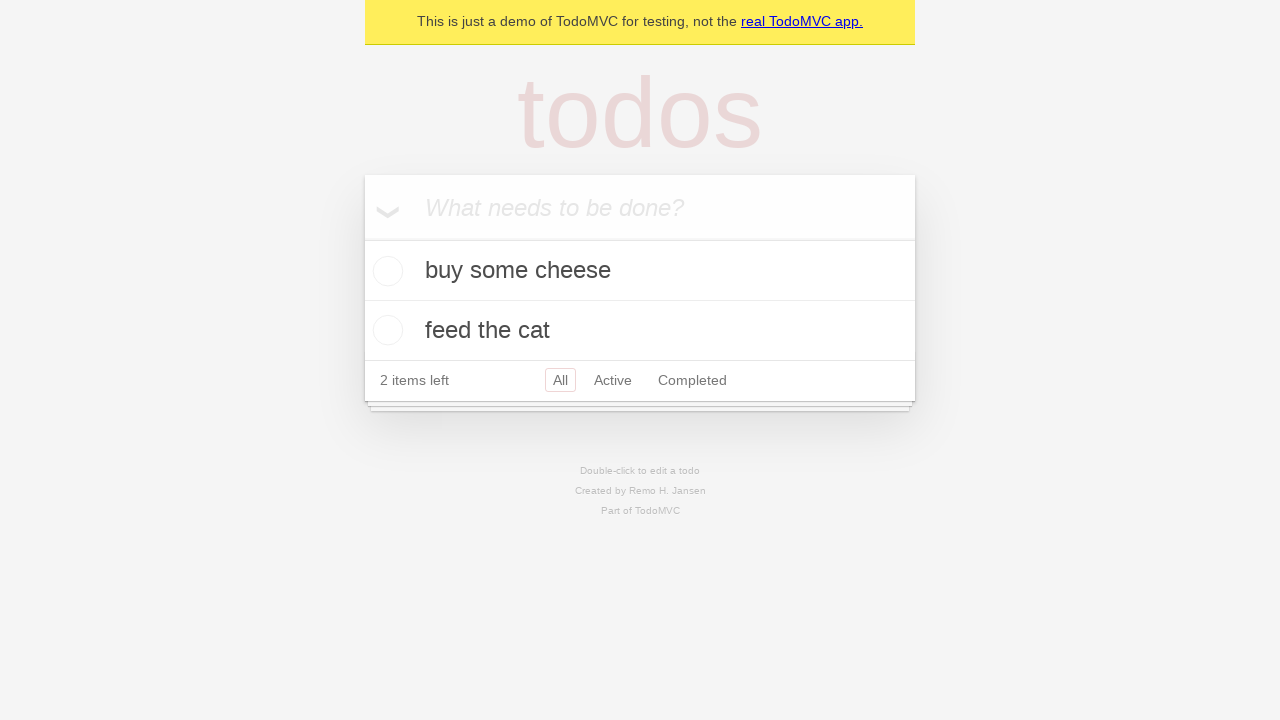

Both todo items are now visible in the list
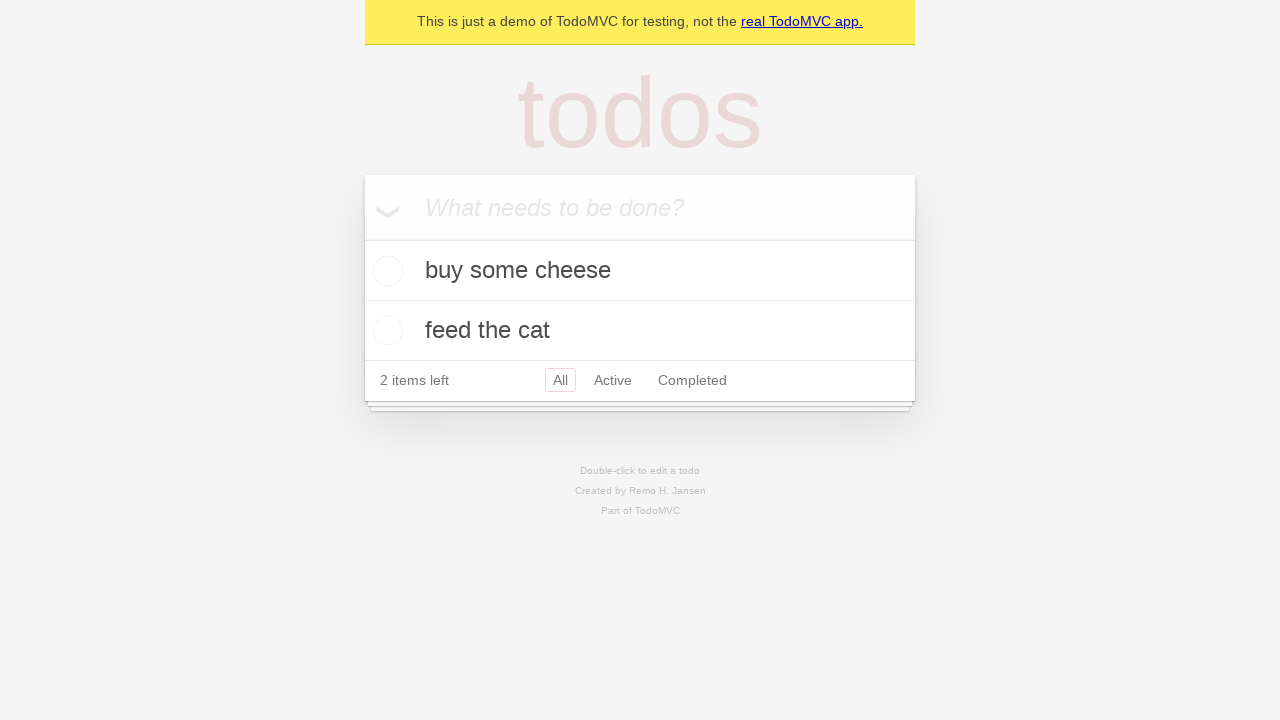

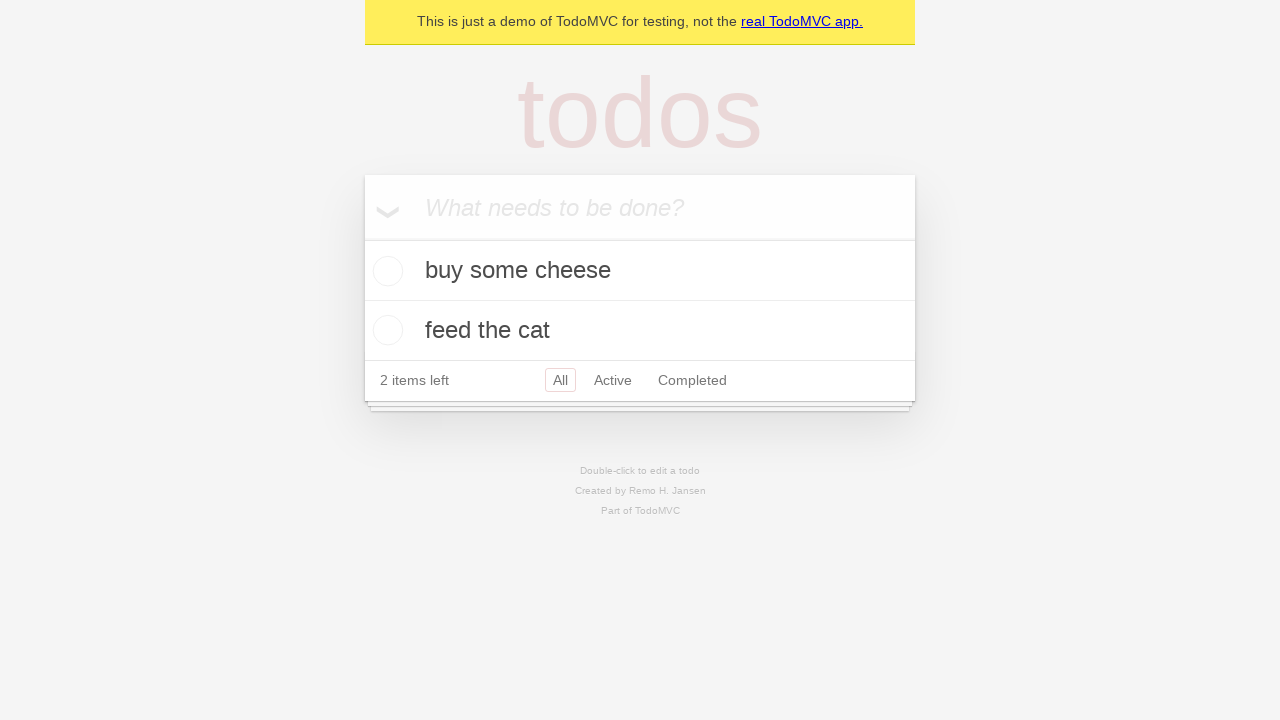